Tests dynamic button interactions by clicking a sequence of buttons that become enabled one after another, then verifies the success message appears after all buttons are clicked.

Starting URL: https://testpages.herokuapp.com/styled/dynamic-buttons-disabled.html

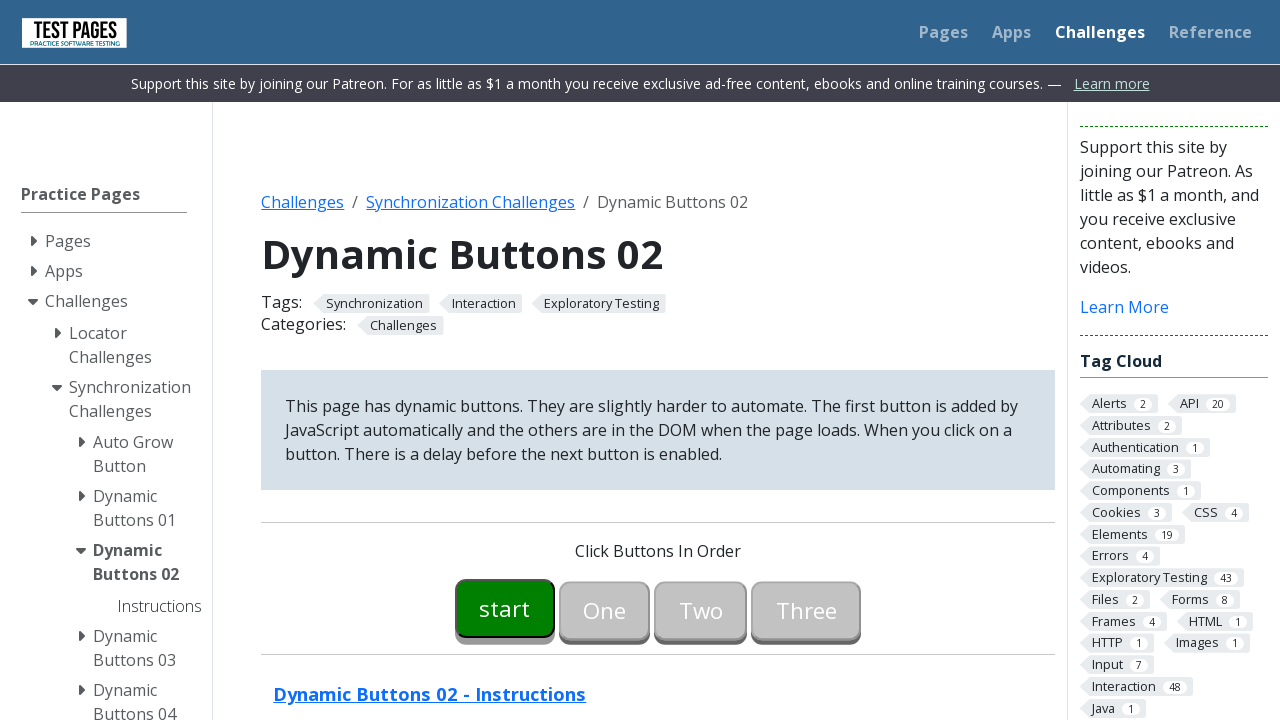

Waited for first button to be enabled
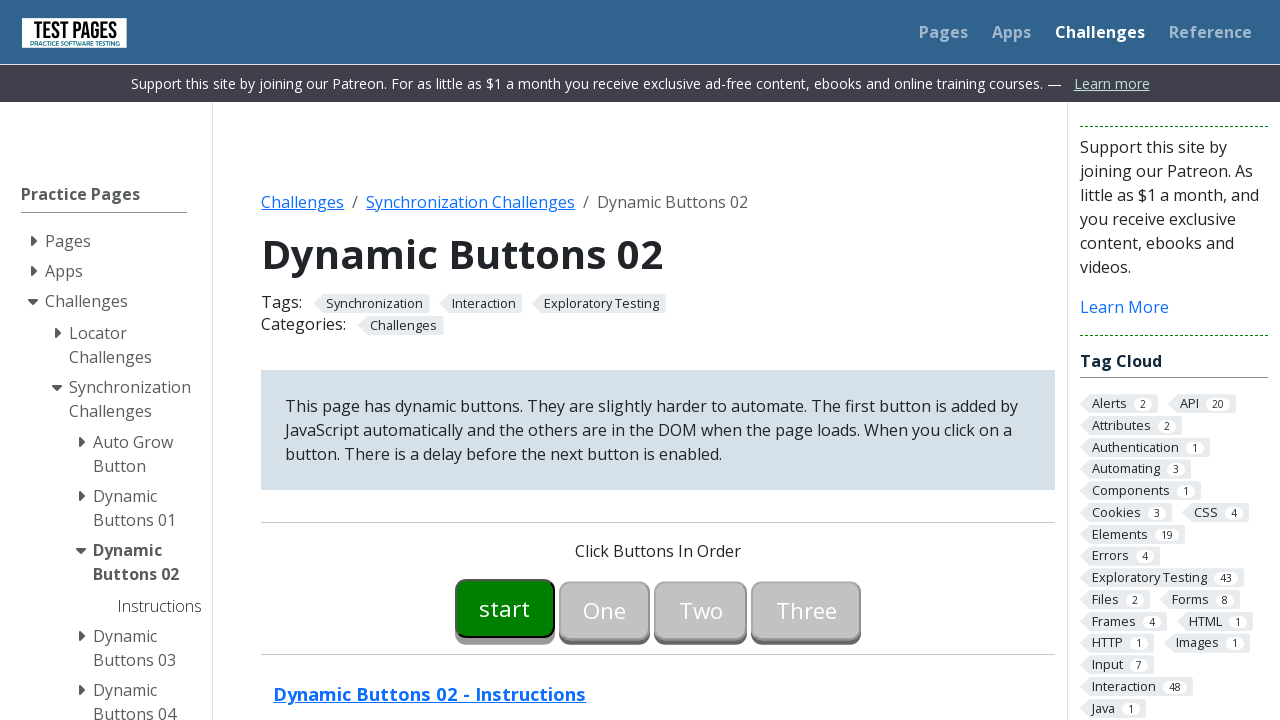

Clicked first button at (505, 608) on #button00
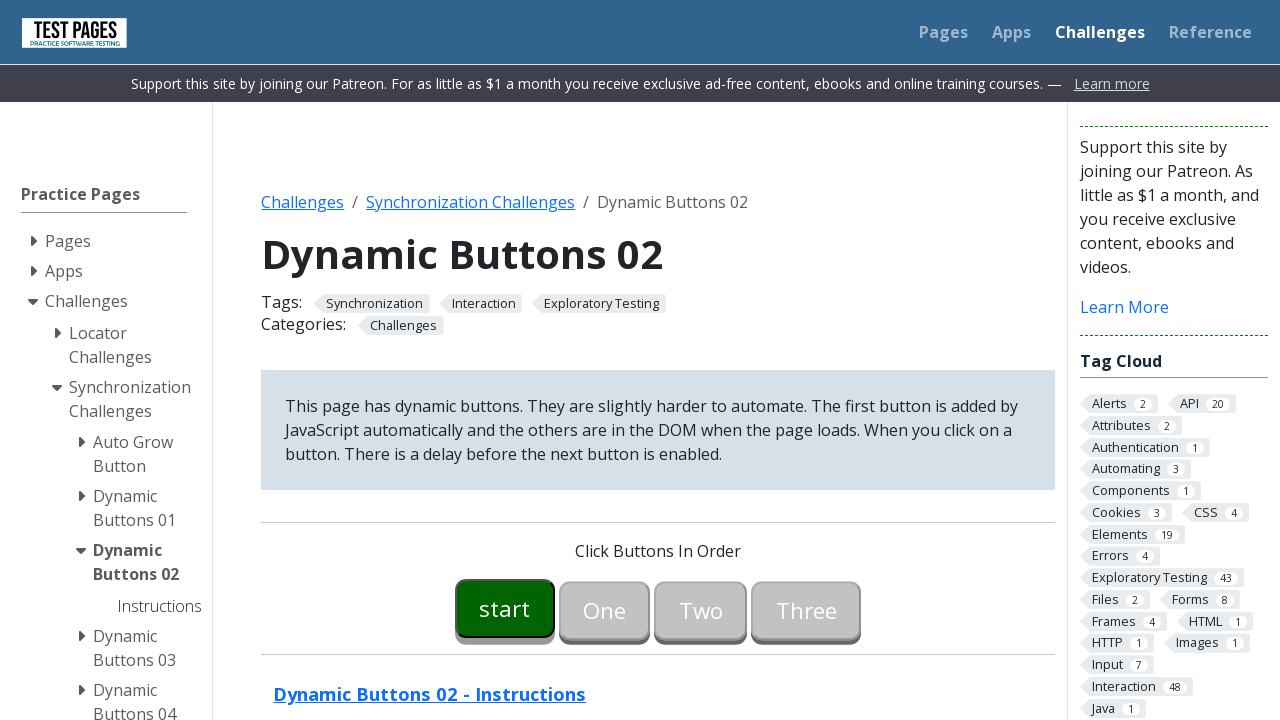

Waited for second button to be enabled
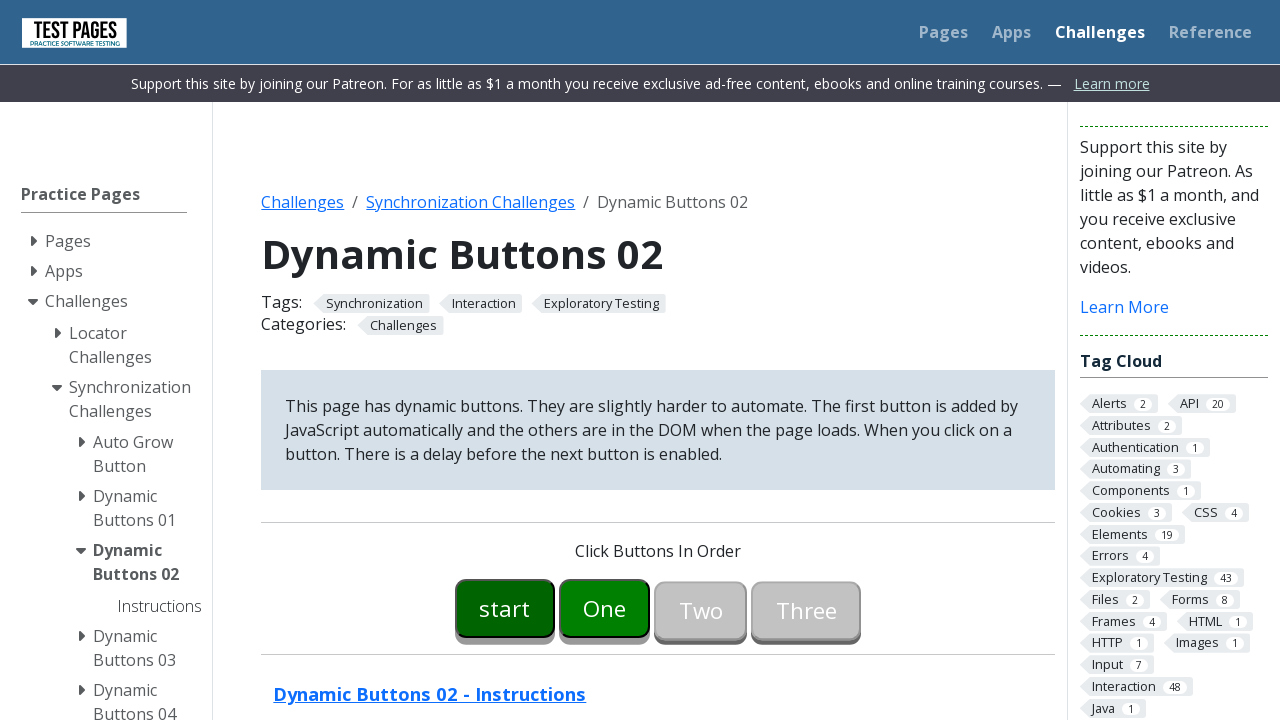

Clicked second button at (605, 608) on #button01
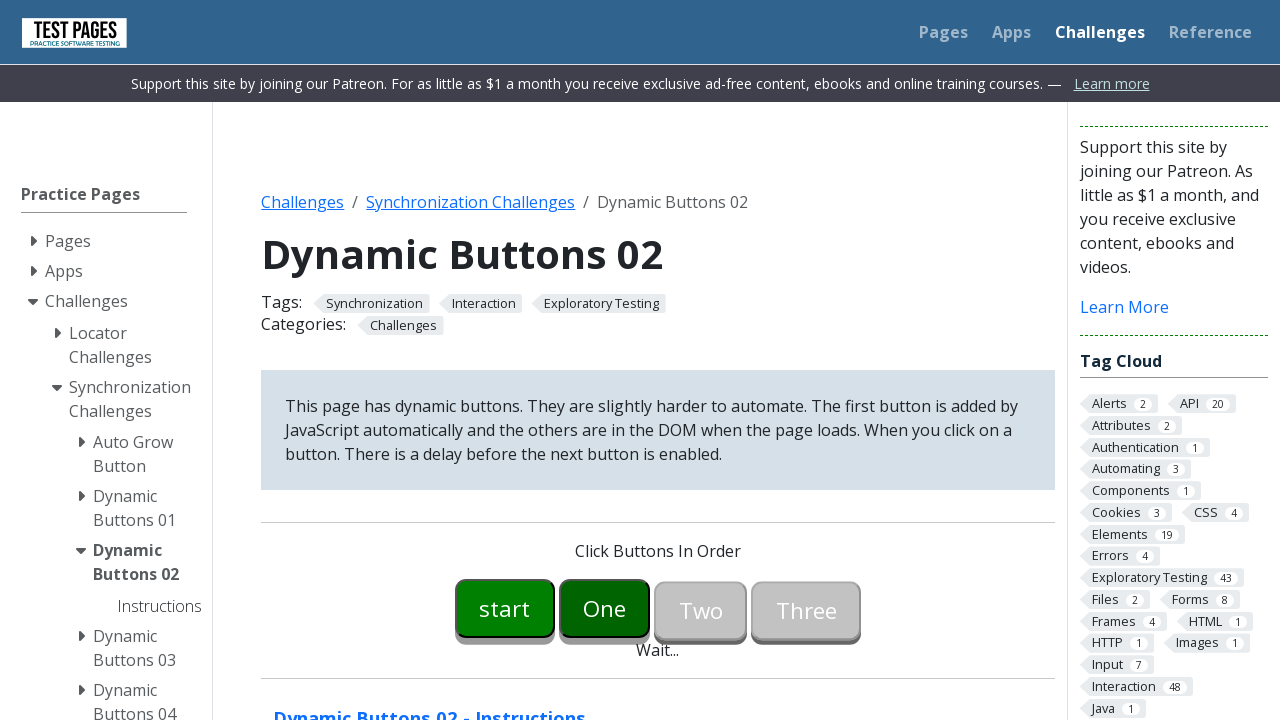

Waited for third button to be enabled
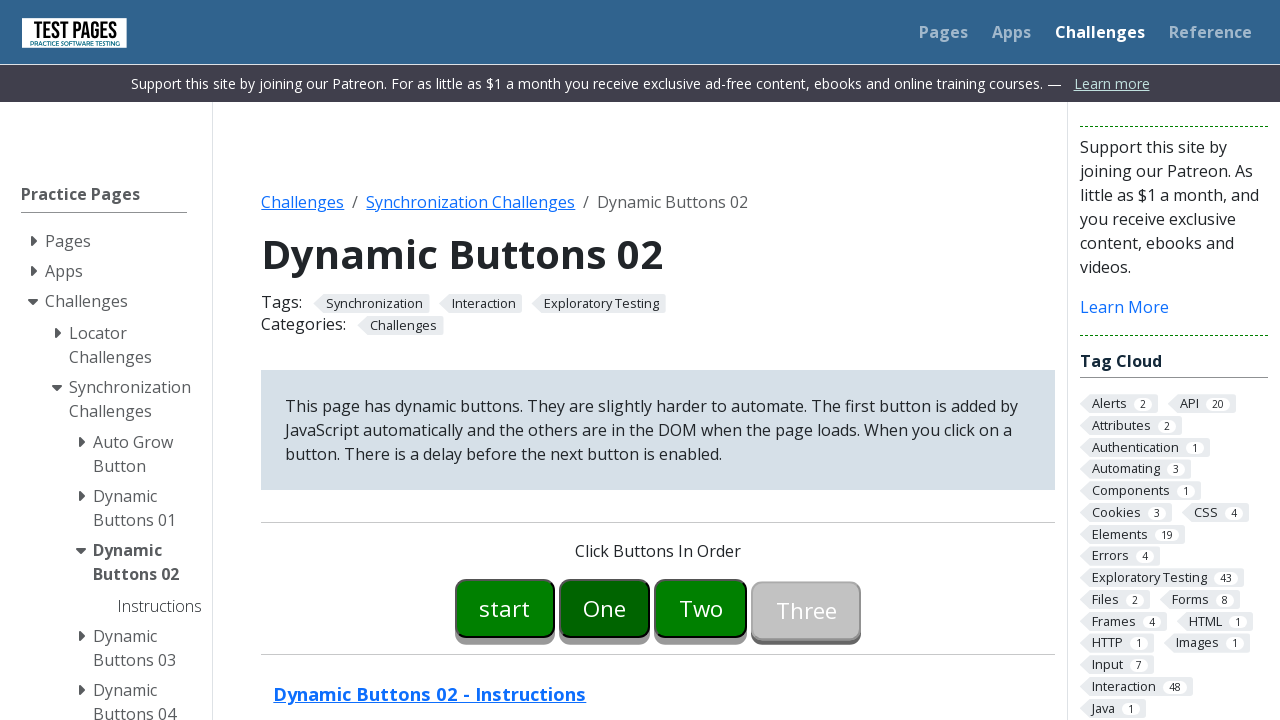

Clicked third button at (701, 608) on #button02
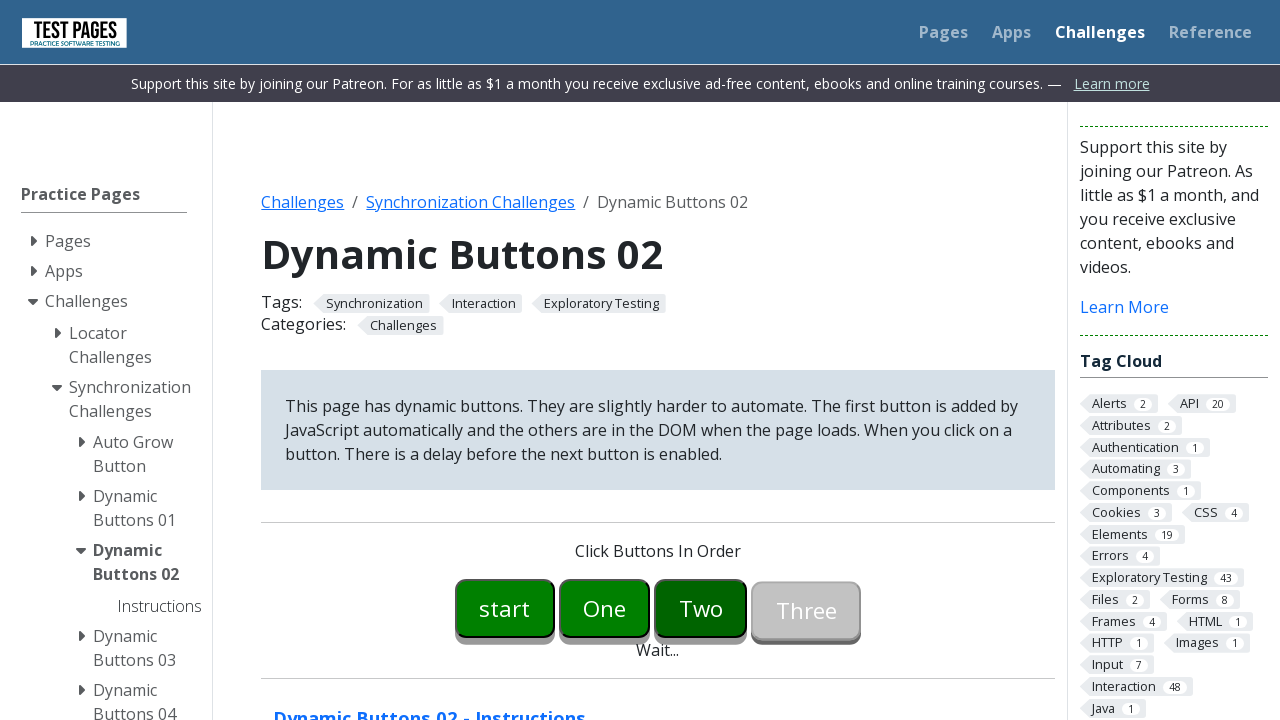

Waited for fourth button to be enabled
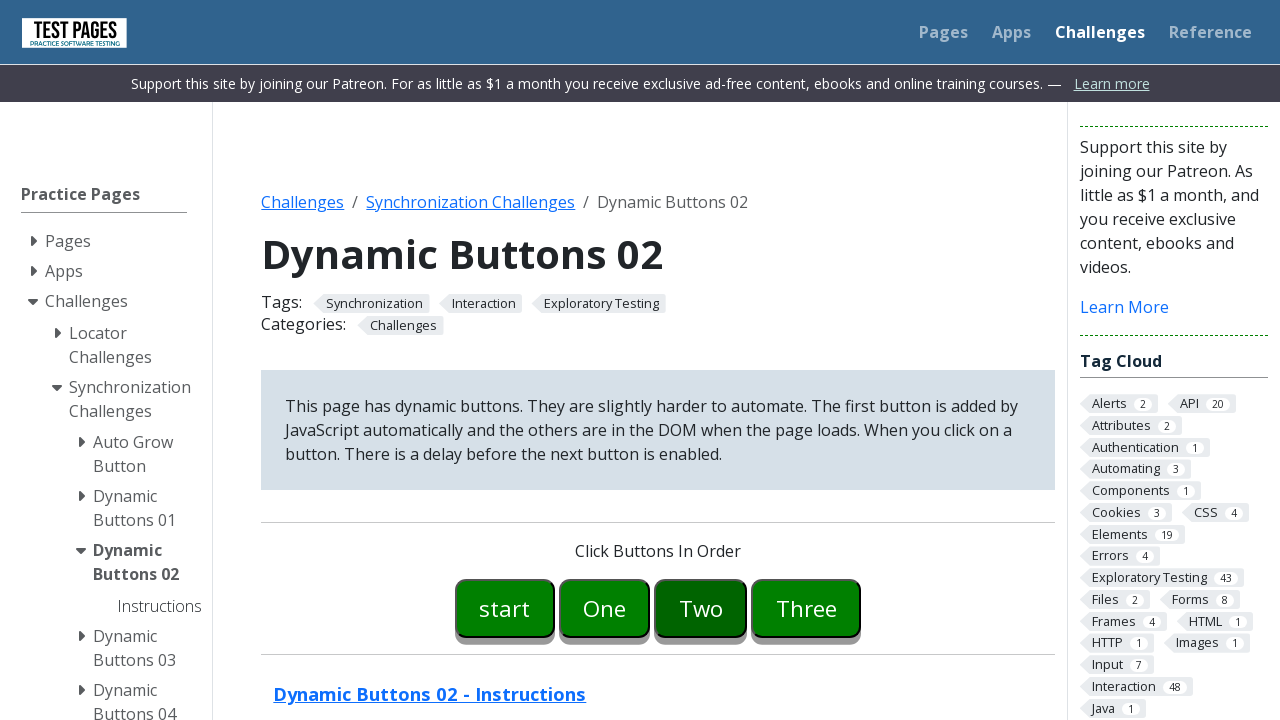

Clicked fourth button at (806, 608) on #button03
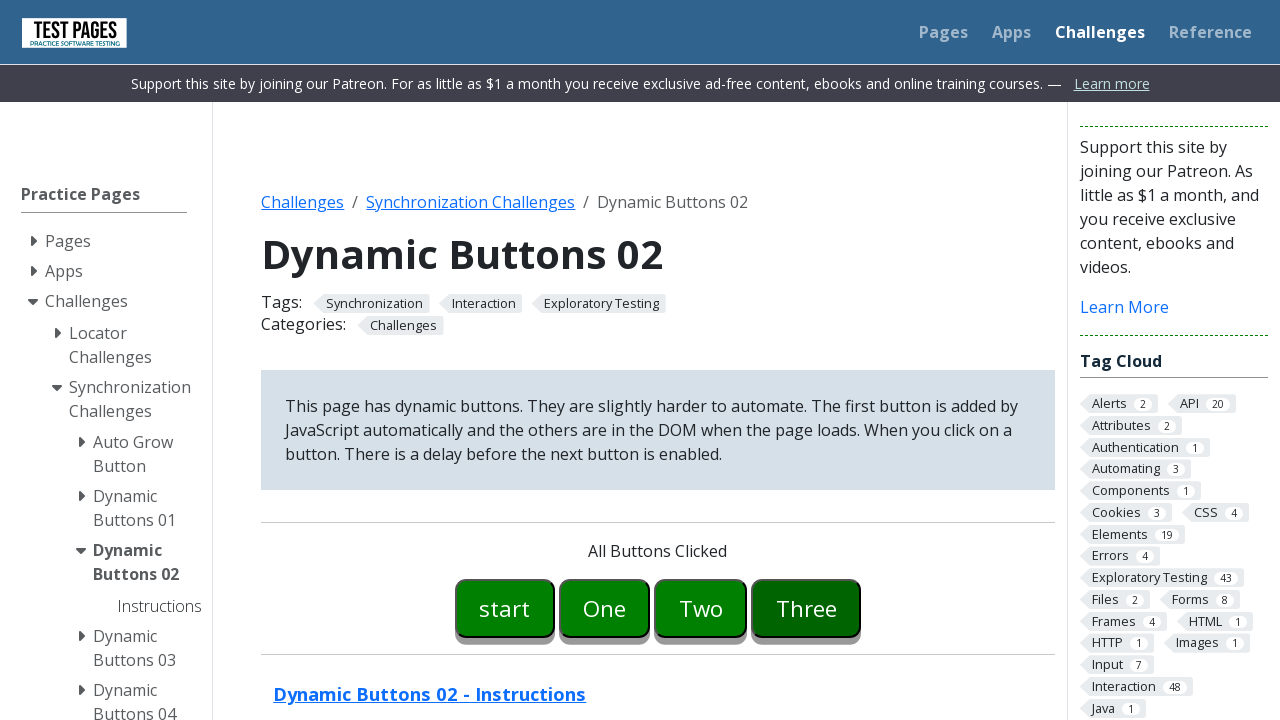

Wait message disappeared
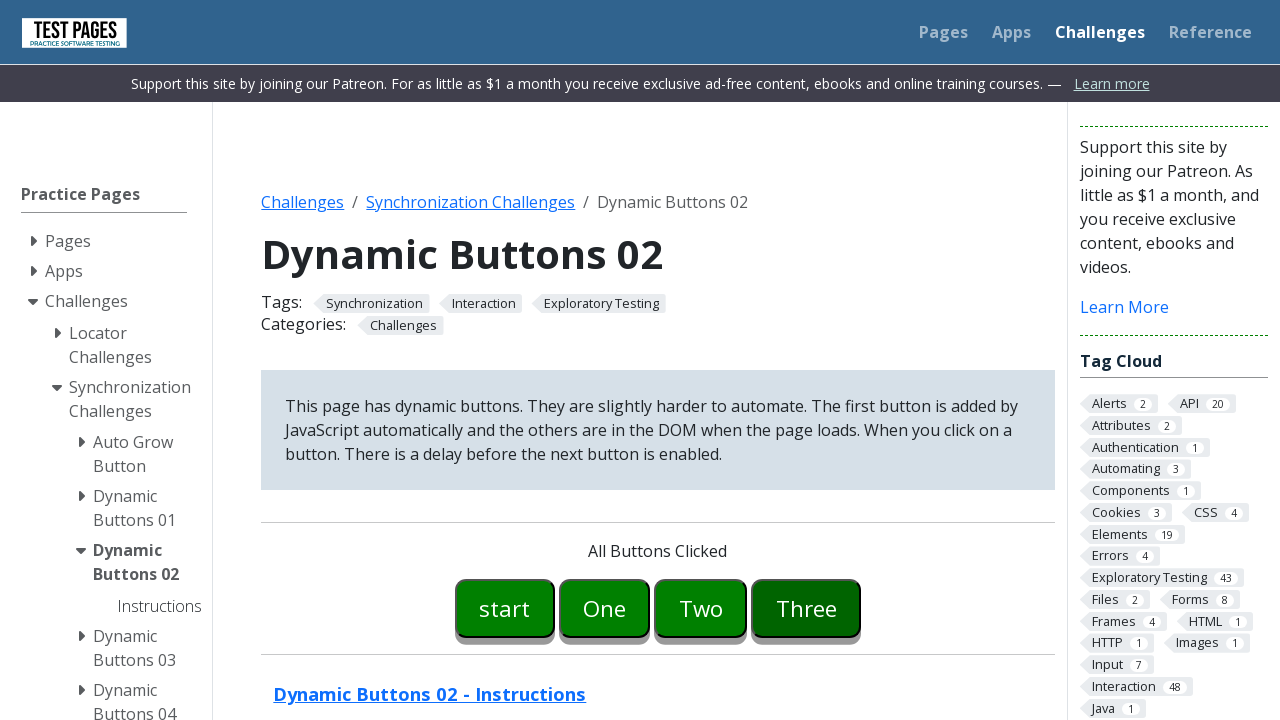

Success message appeared after all buttons clicked
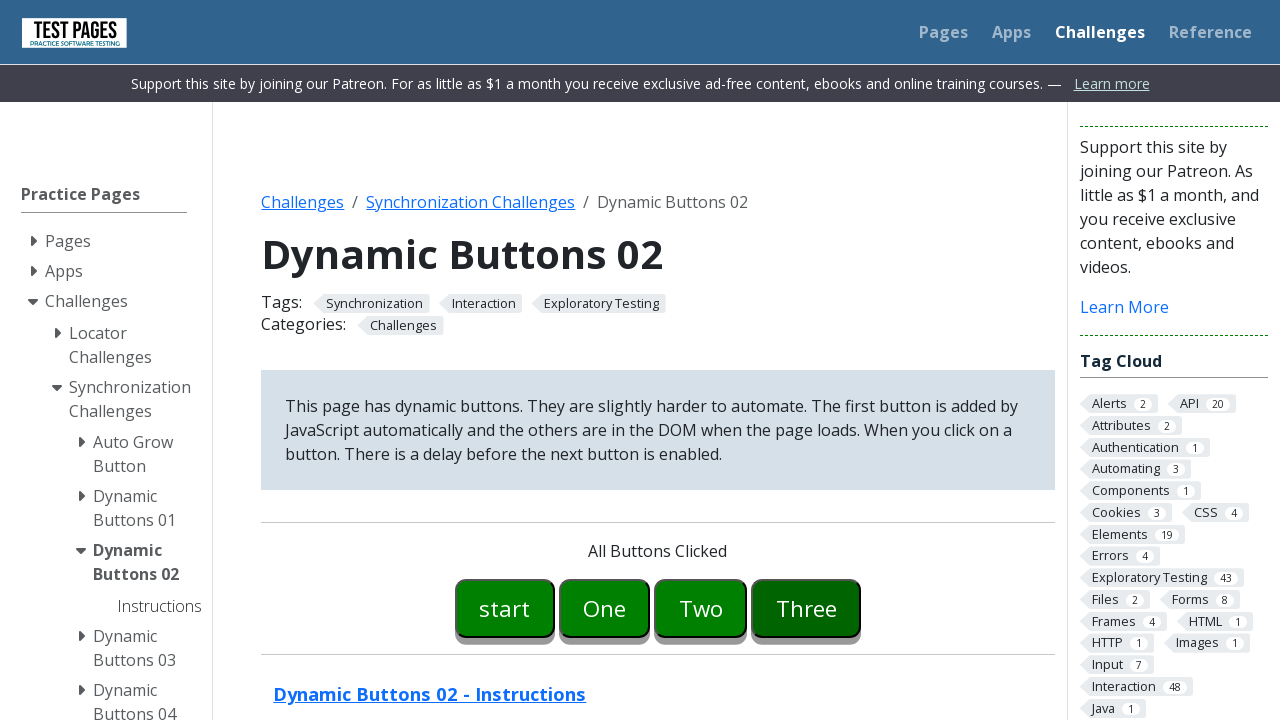

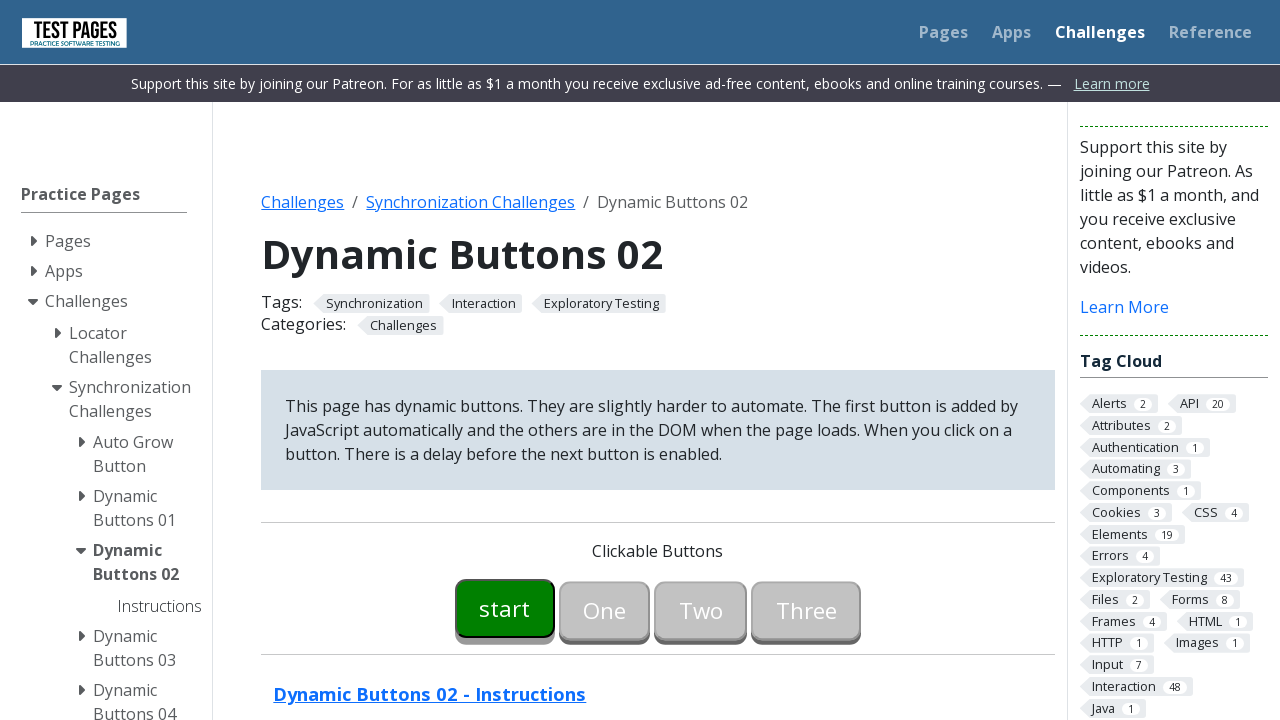